Tests sorting a table's dues column in ascending order by clicking the column header and verifying the values are properly sorted

Starting URL: http://the-internet.herokuapp.com/tables

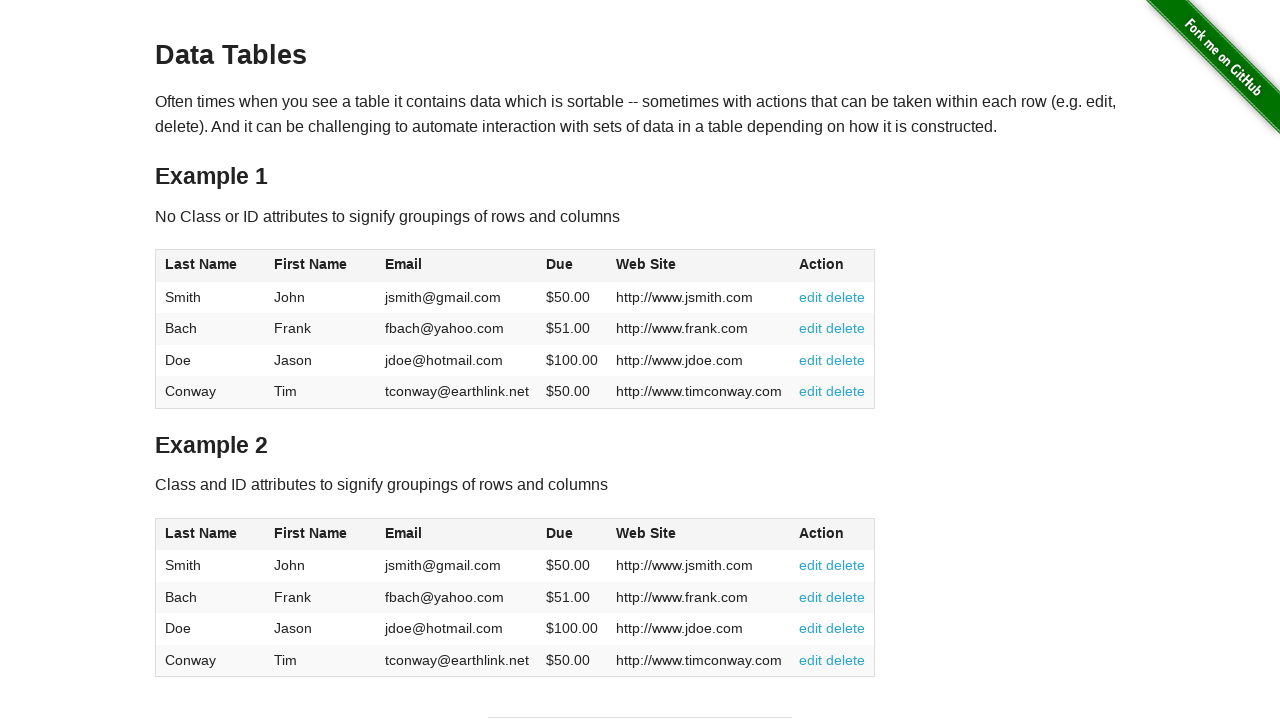

Clicked on the dues column header to sort in ascending order at (572, 266) on #table1 thead tr th:nth-of-type(4)
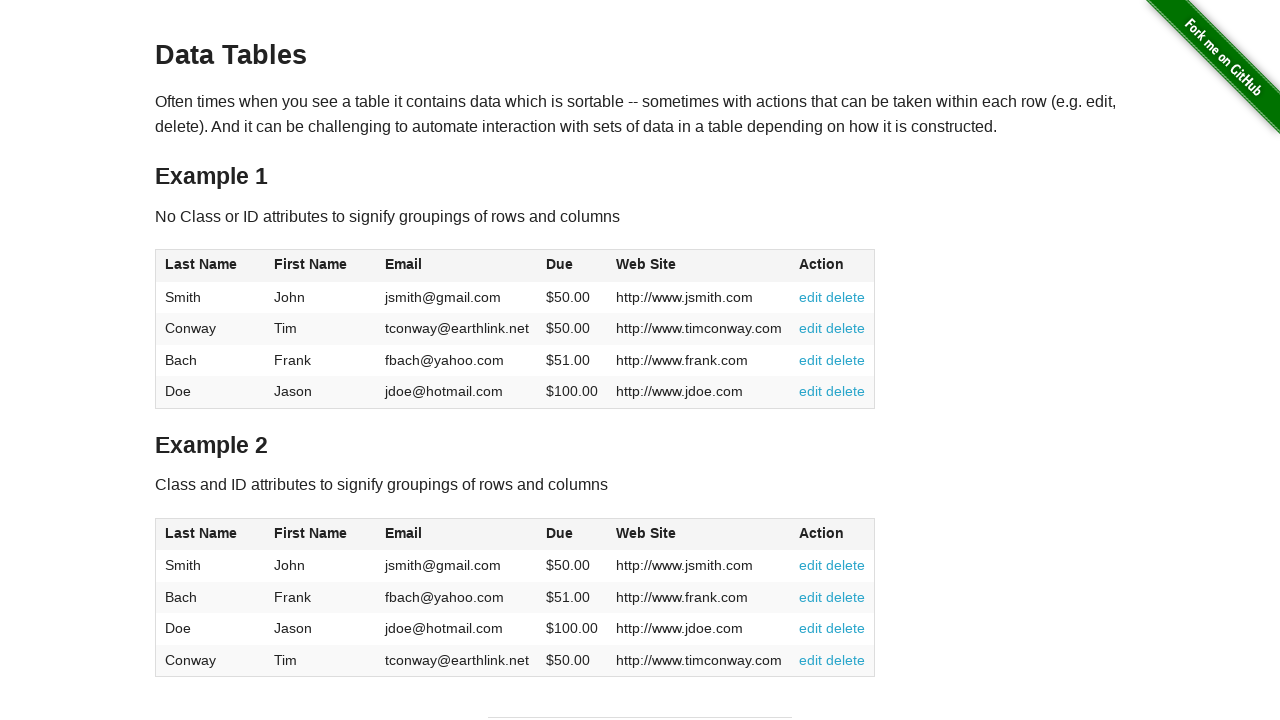

Table sorted and dues column is visible
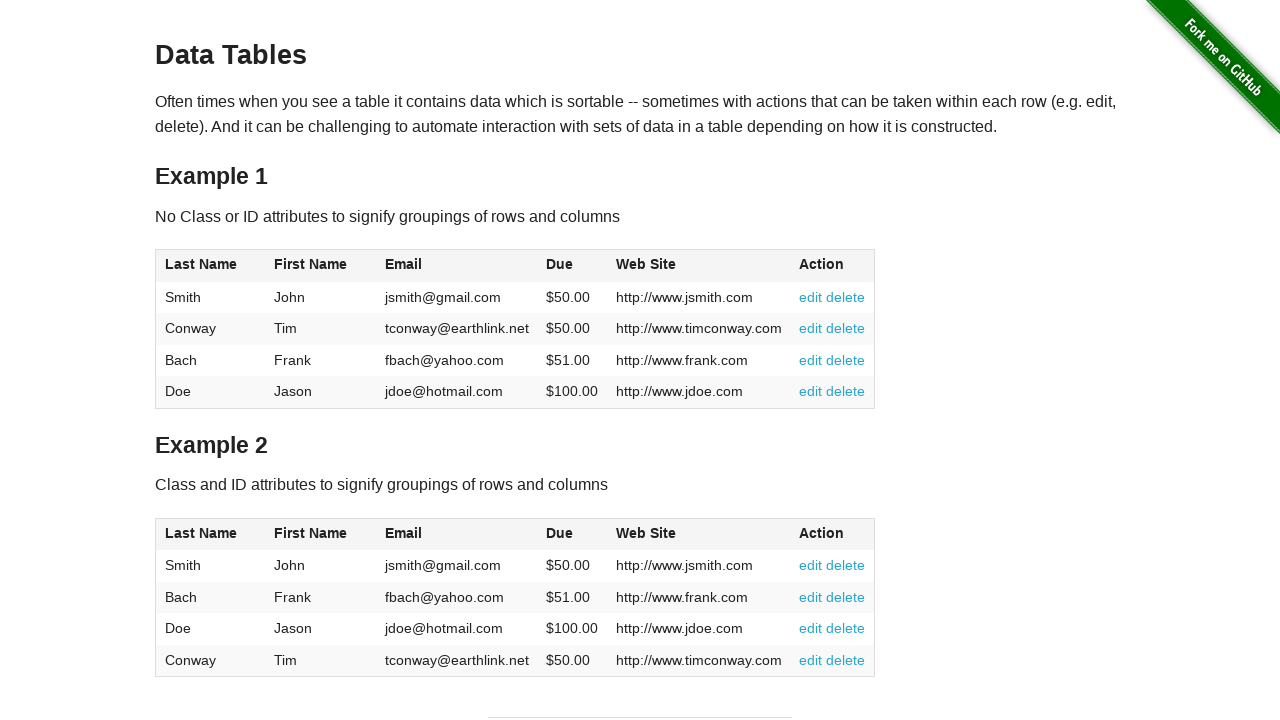

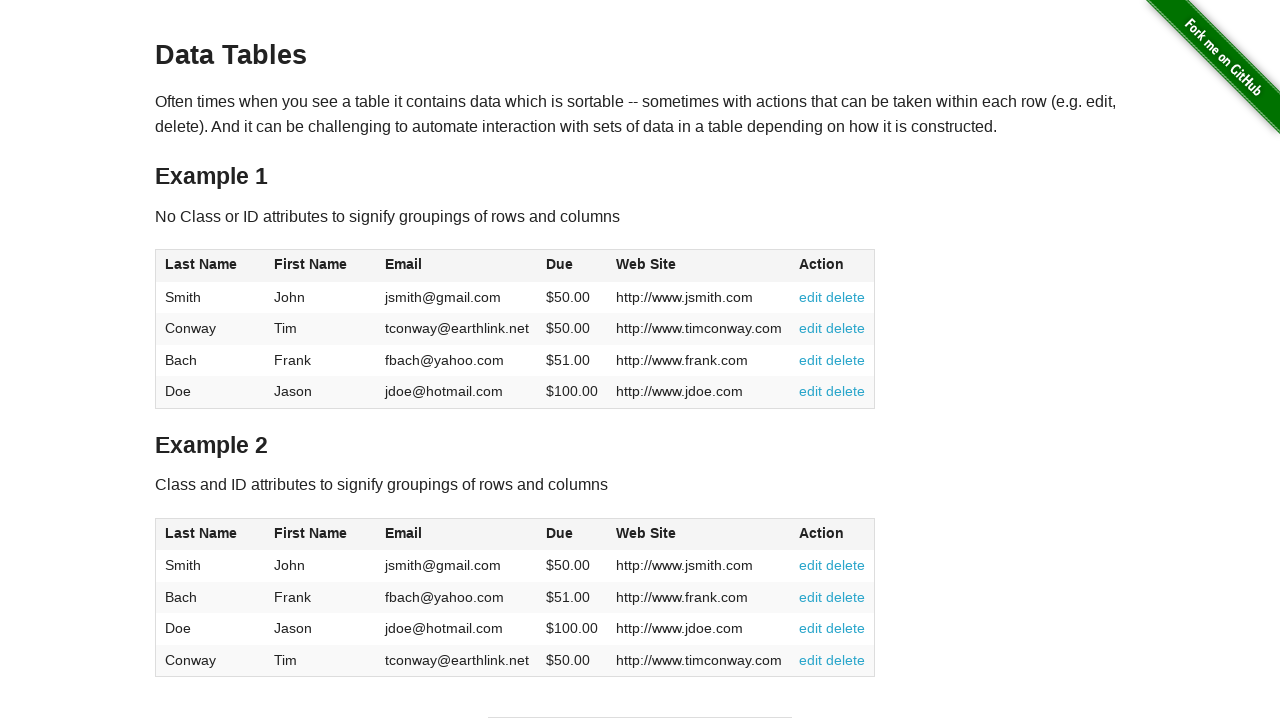